Tests the selectable UI component by clicking on each selectable item in a list

Starting URL: https://demoqa.com/selectable/

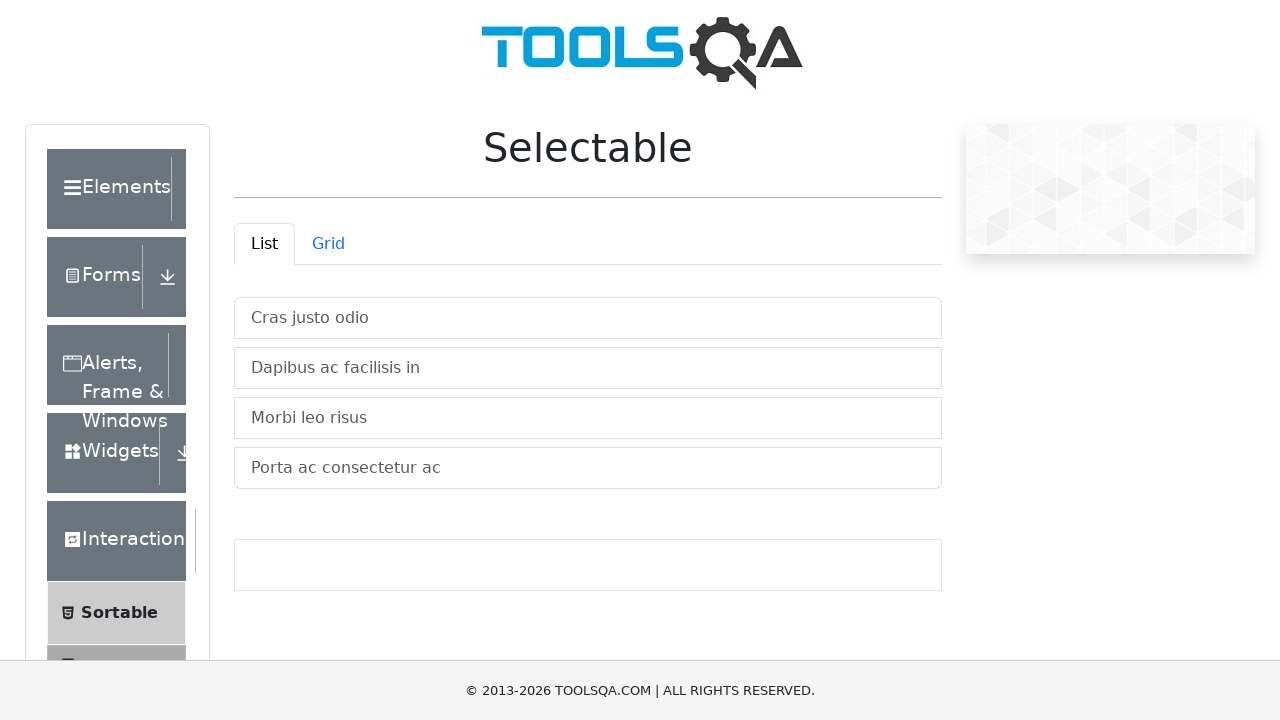

Navigated to the selectable component demo page
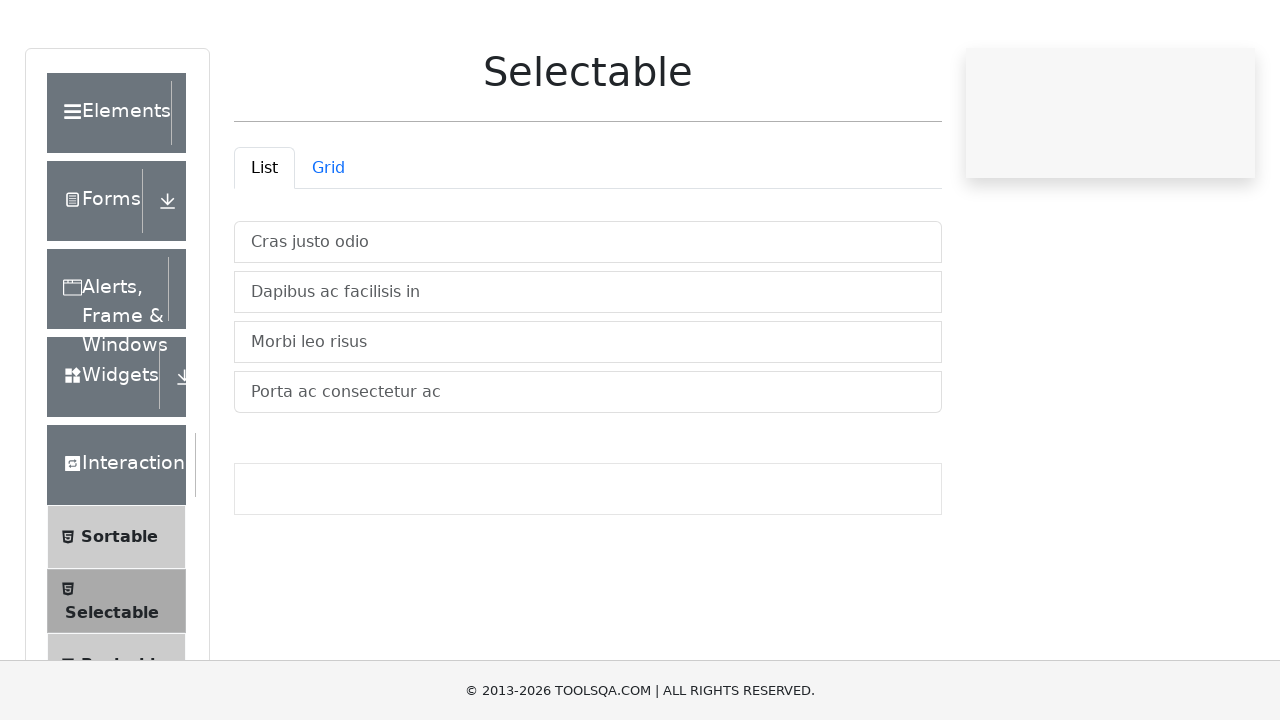

Located all selectable items in the list
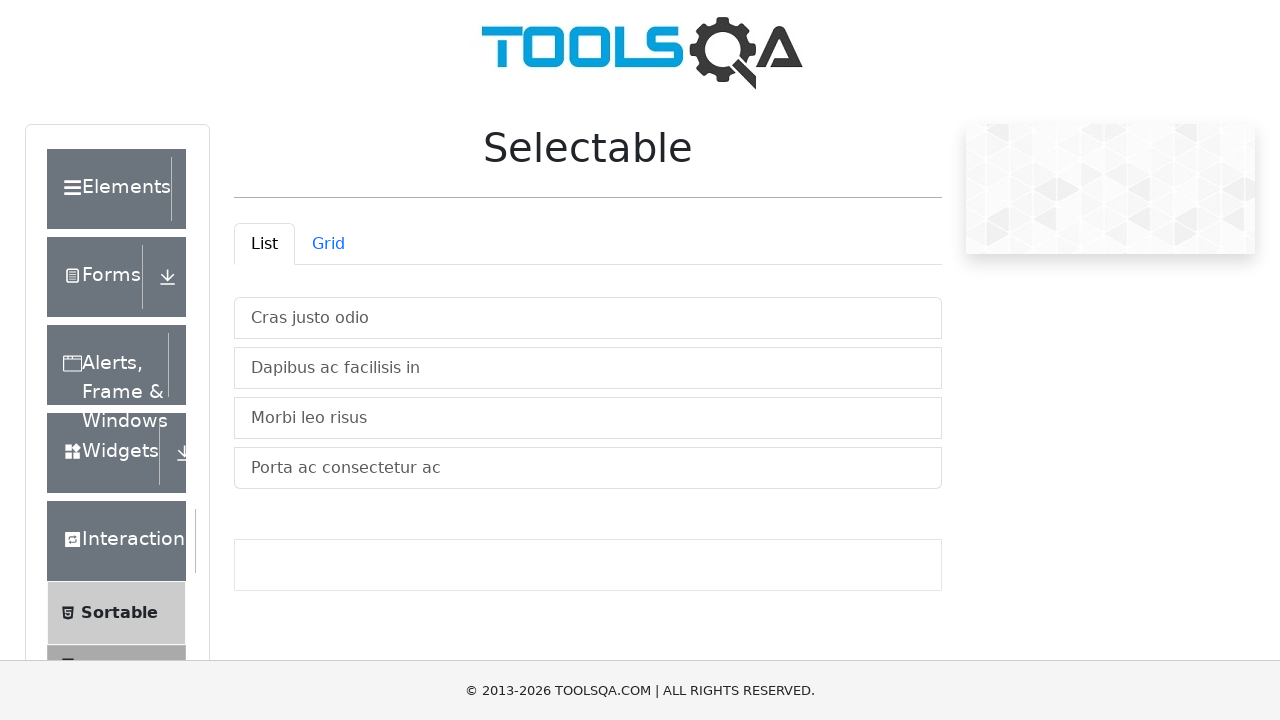

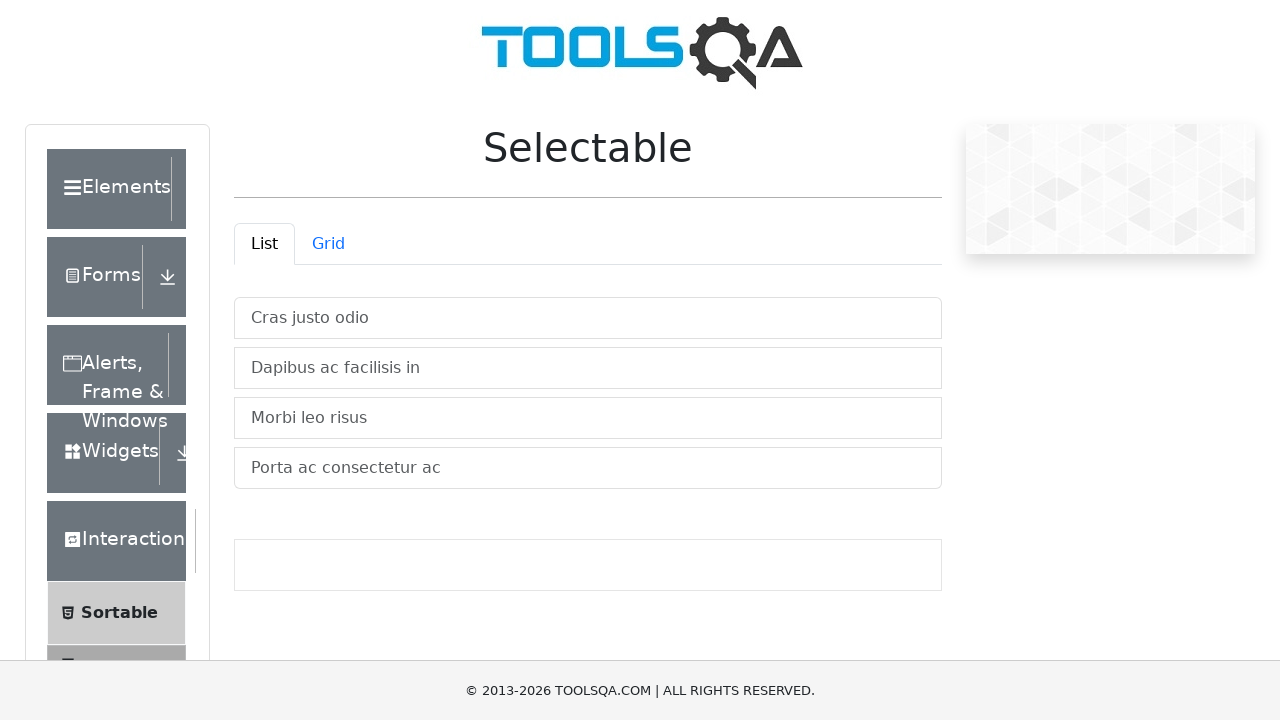